Tests keyboard key press functionality by sending SPACE key to an element and TAB key using ActionChains, then verifying the displayed result text reflects the pressed keys.

Starting URL: http://the-internet.herokuapp.com/key_presses

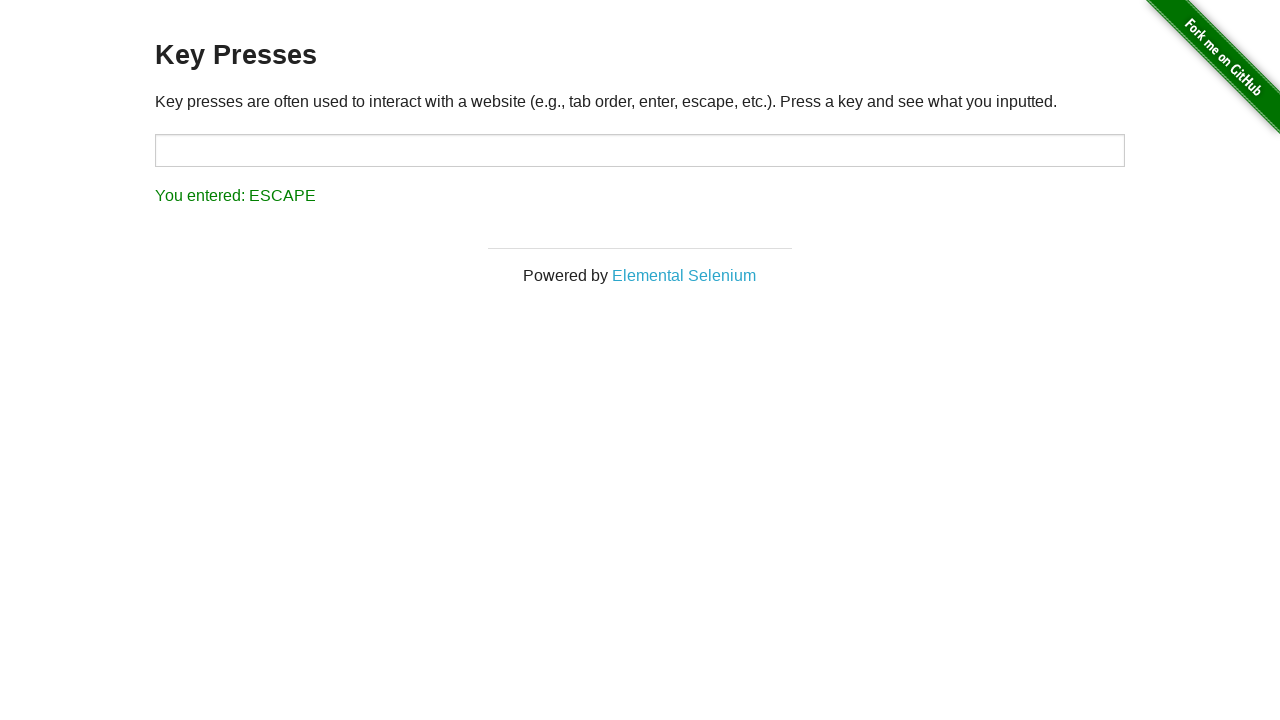

Pressed SPACE key on .example element on .example
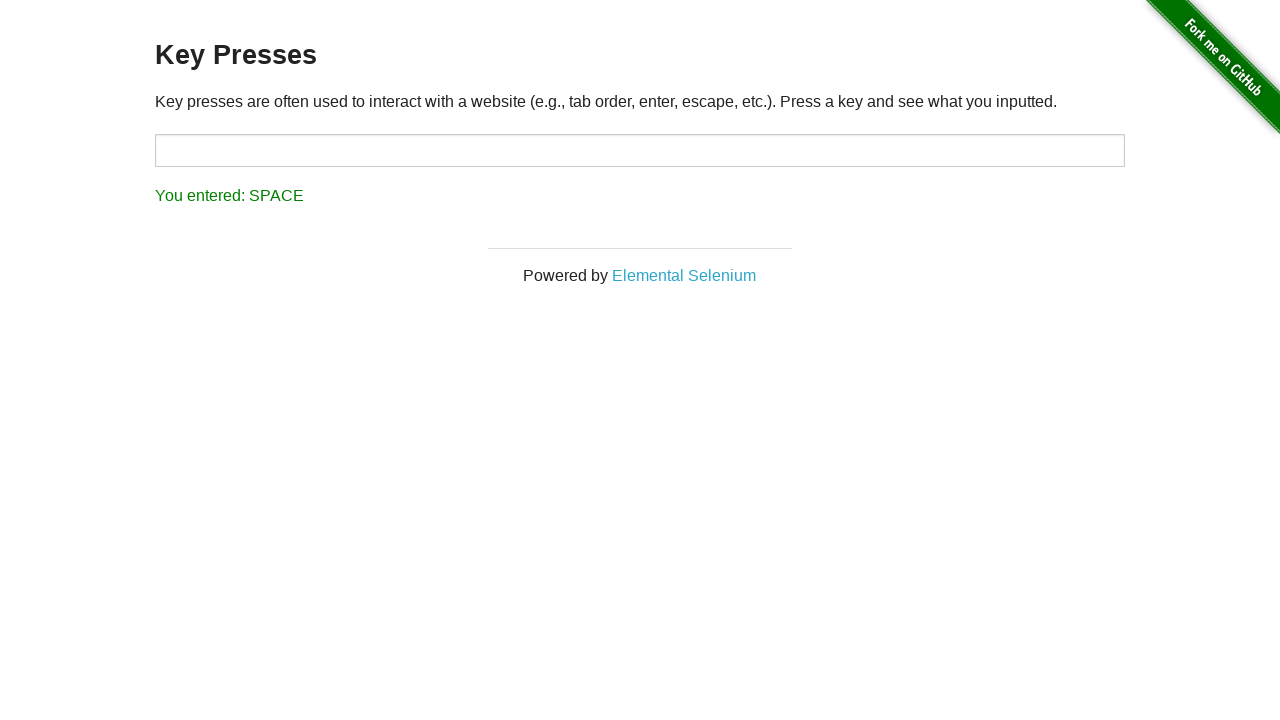

Retrieved result text content from #result element
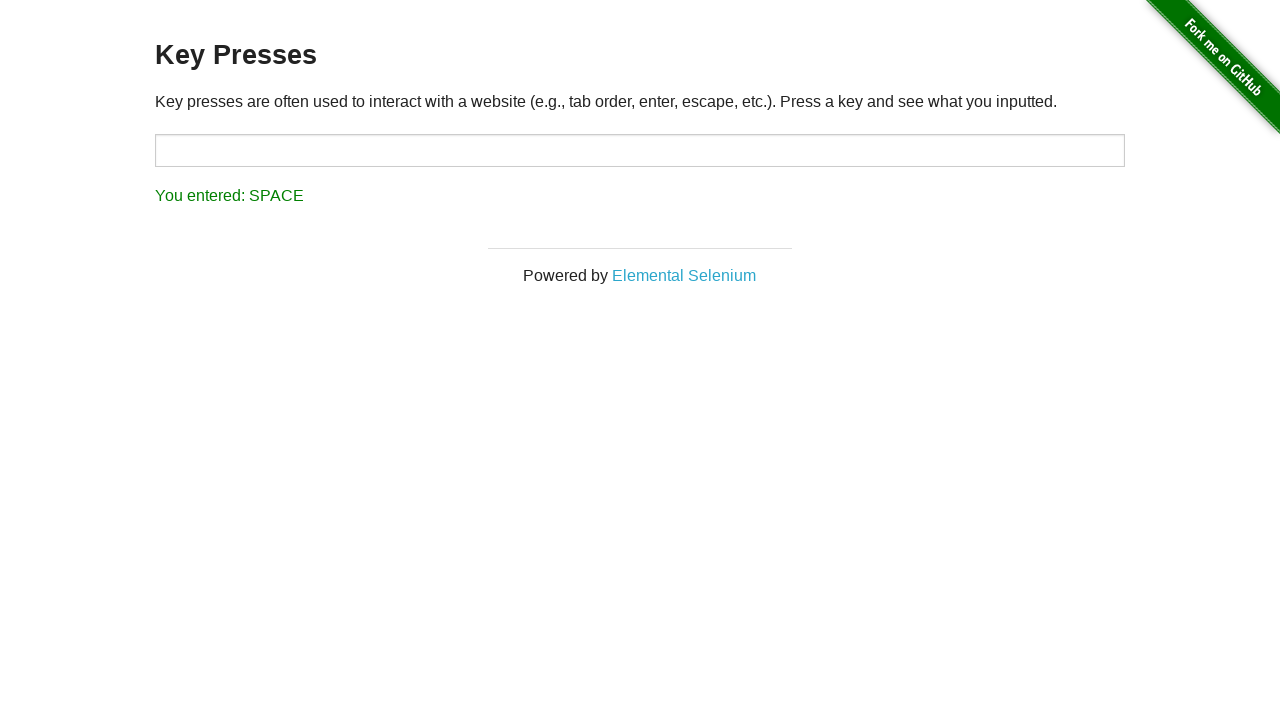

Verified result text shows 'You entered: SPACE'
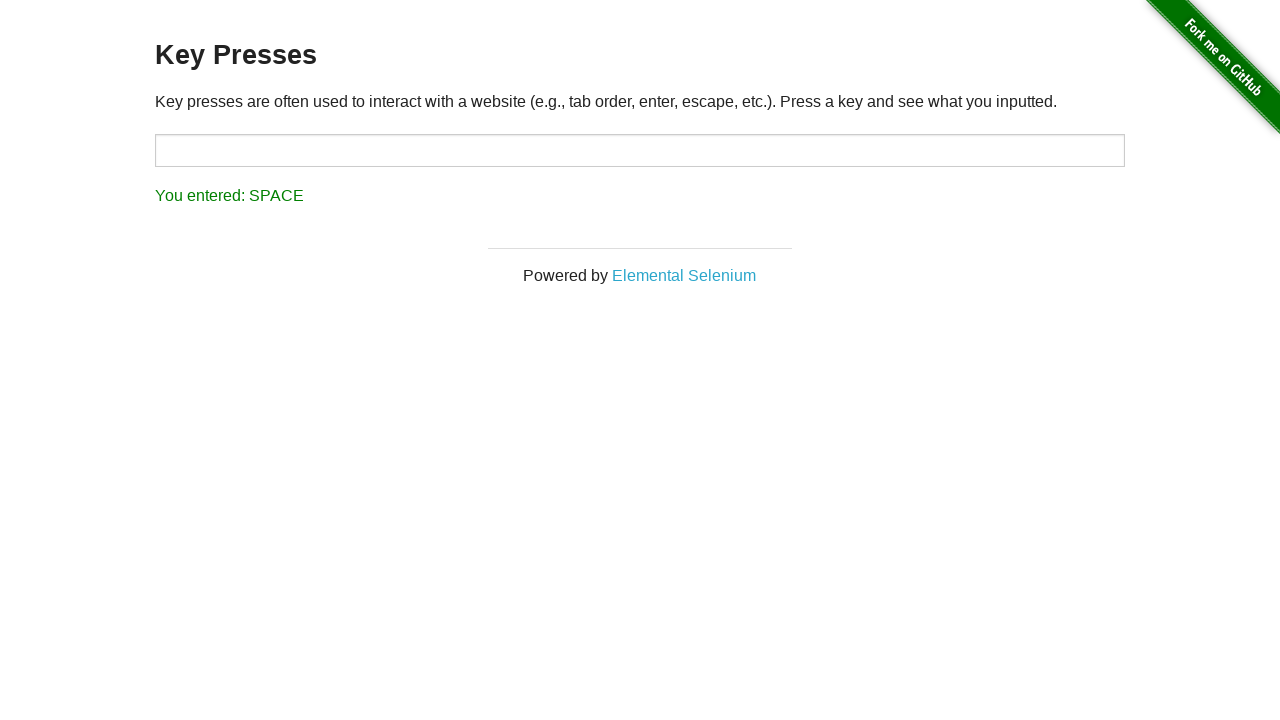

Pressed TAB key using keyboard
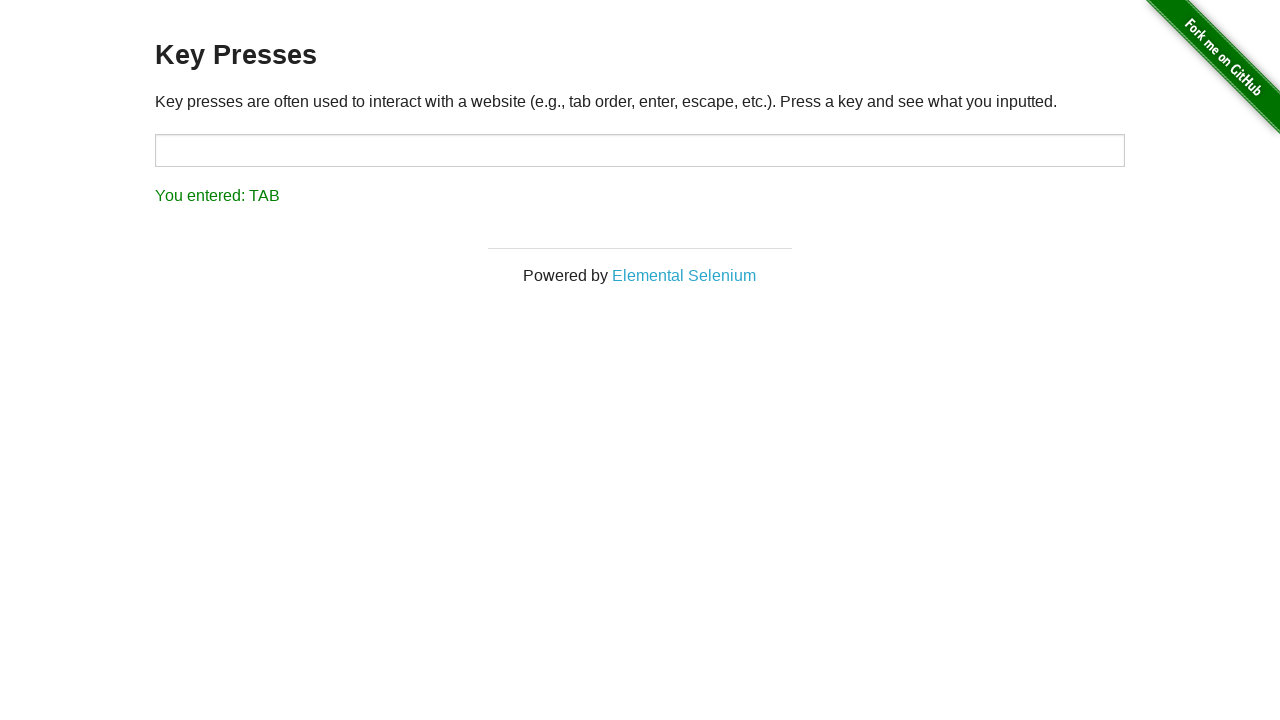

Retrieved result text content from #result element
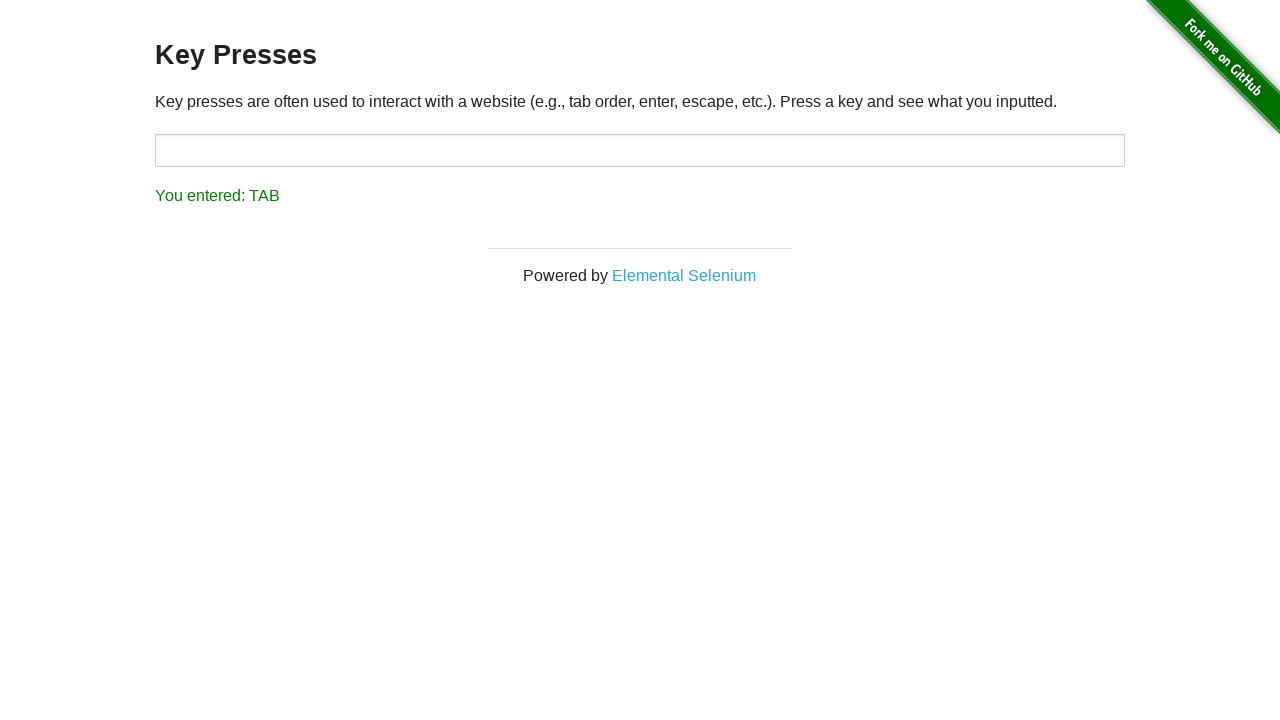

Verified result text shows 'You entered: TAB'
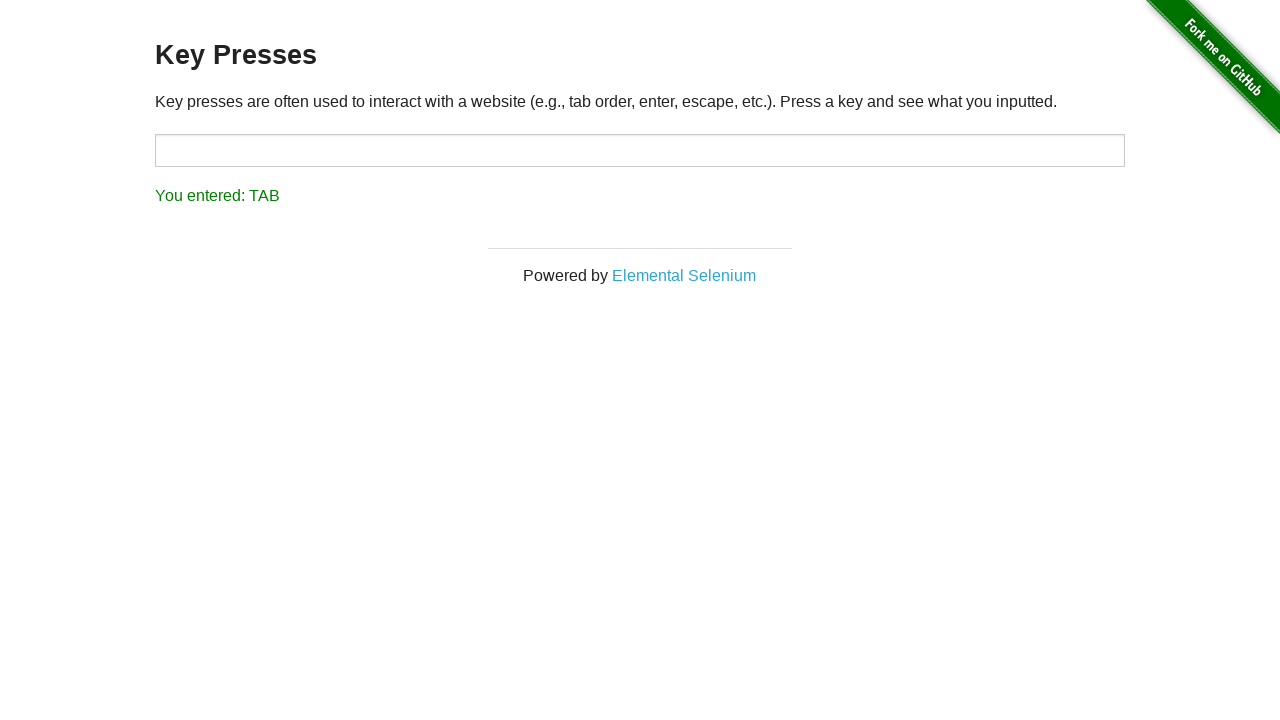

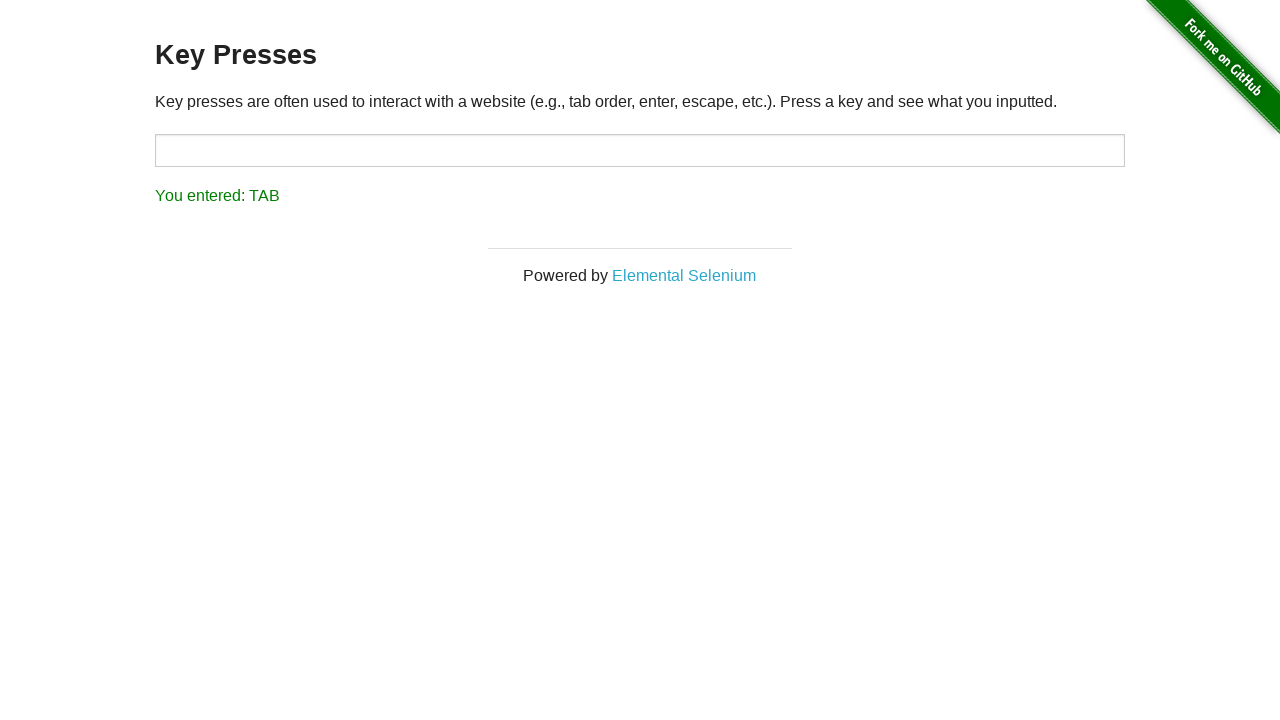